Tests closing a modal entry advertisement dialog on a practice automation website by clicking the close button in the modal footer

Starting URL: http://the-internet.herokuapp.com/entry_ad

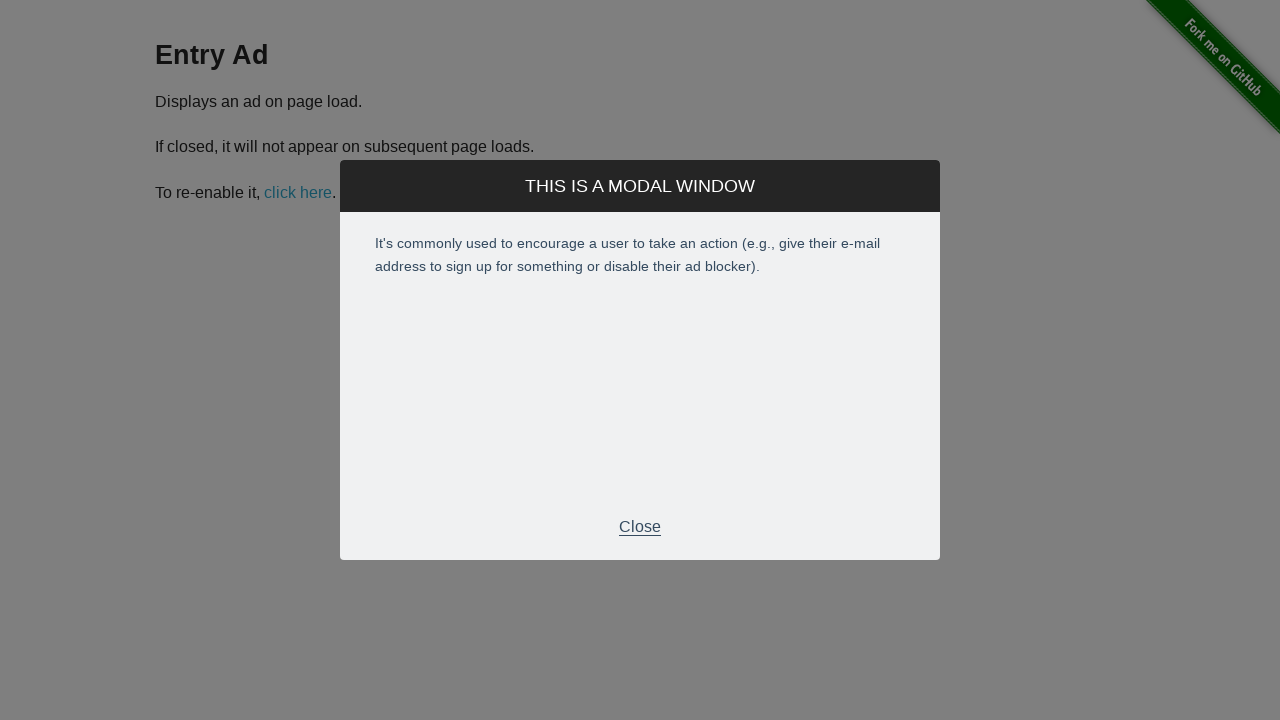

Entry advertisement modal appeared with close button visible
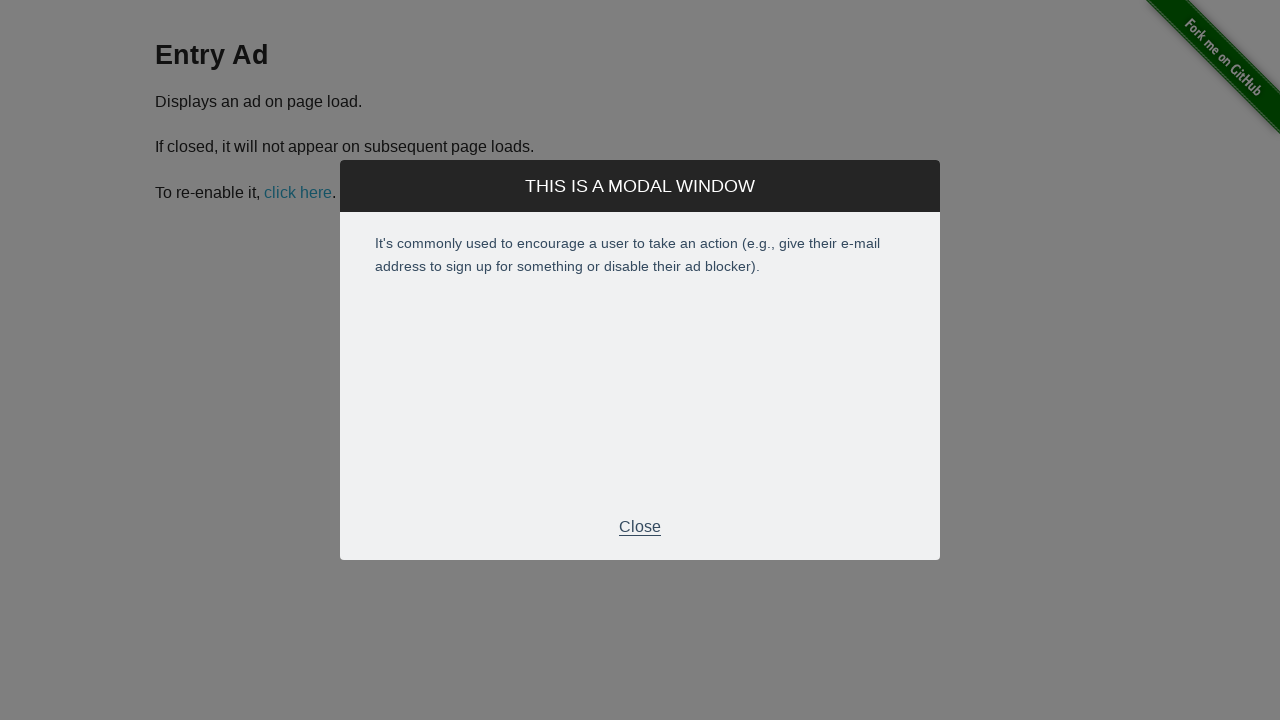

Clicked close button in modal footer to dismiss the entry advertisement at (640, 527) on #modal > div.modal > div.modal-footer > p
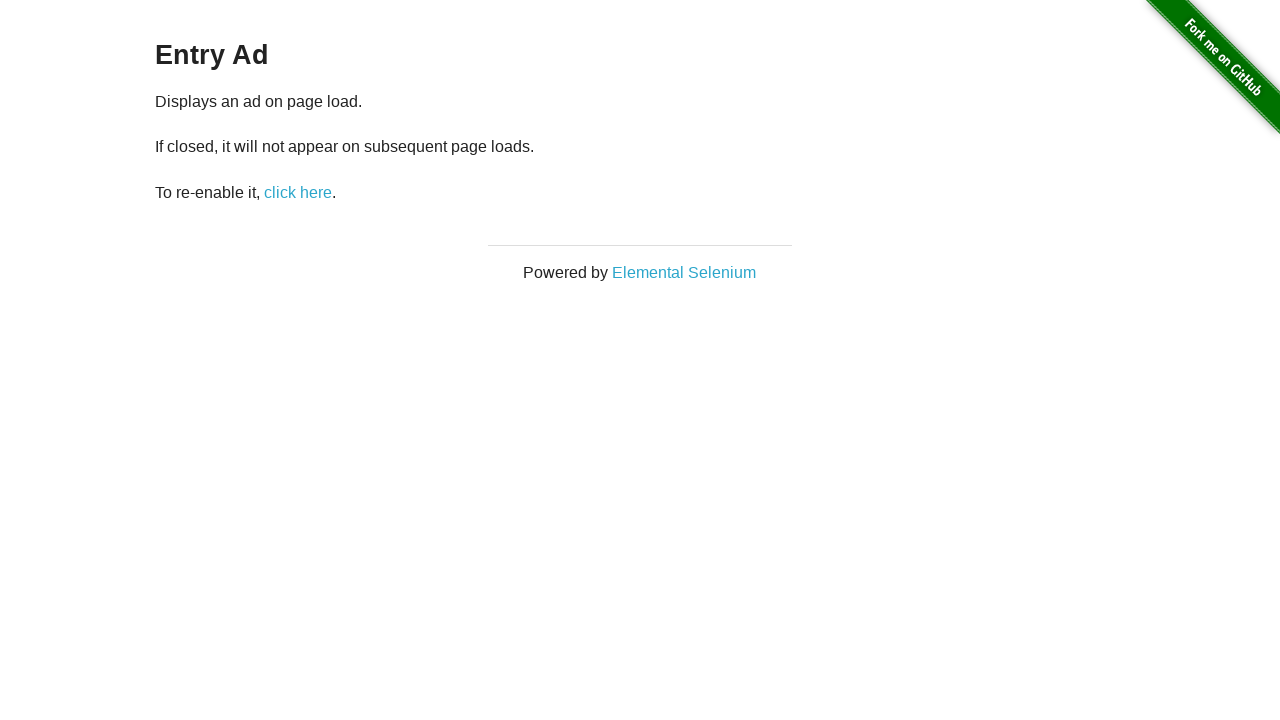

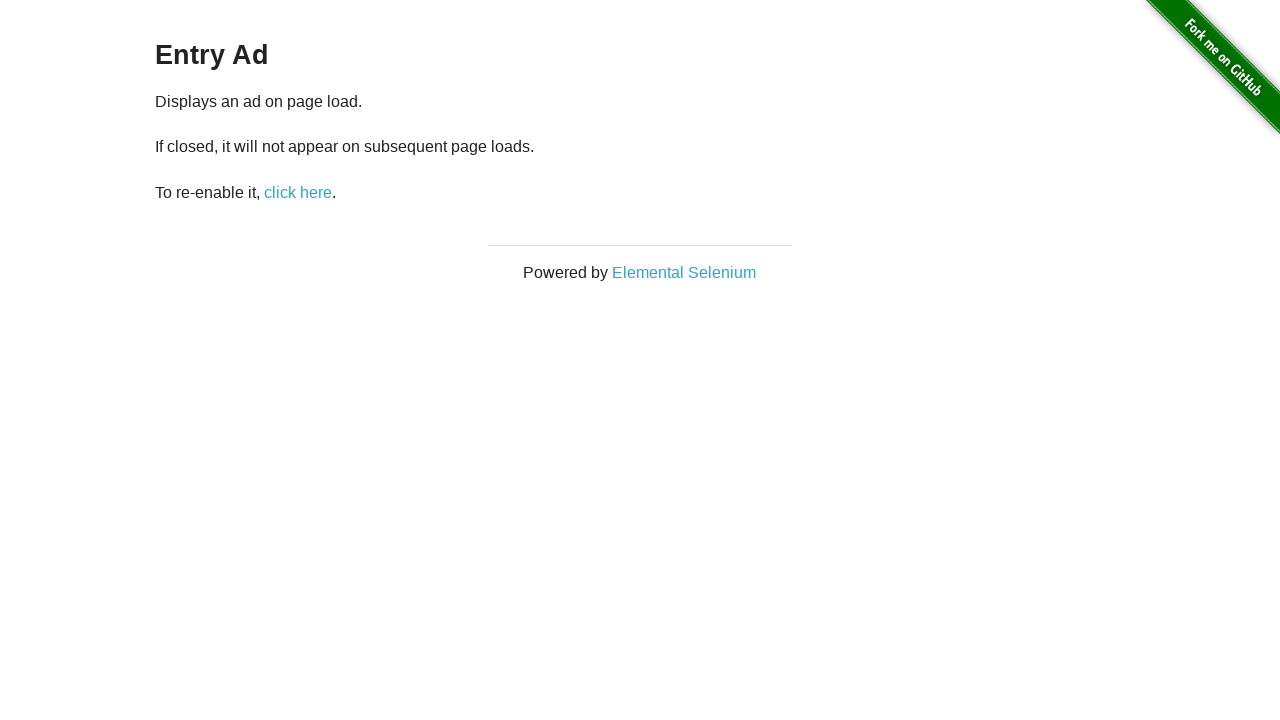